Tests double-click functionality on jQuery API documentation page by switching to an iframe and double-clicking a demo element

Starting URL: https://api.jquery.com/dblclick/

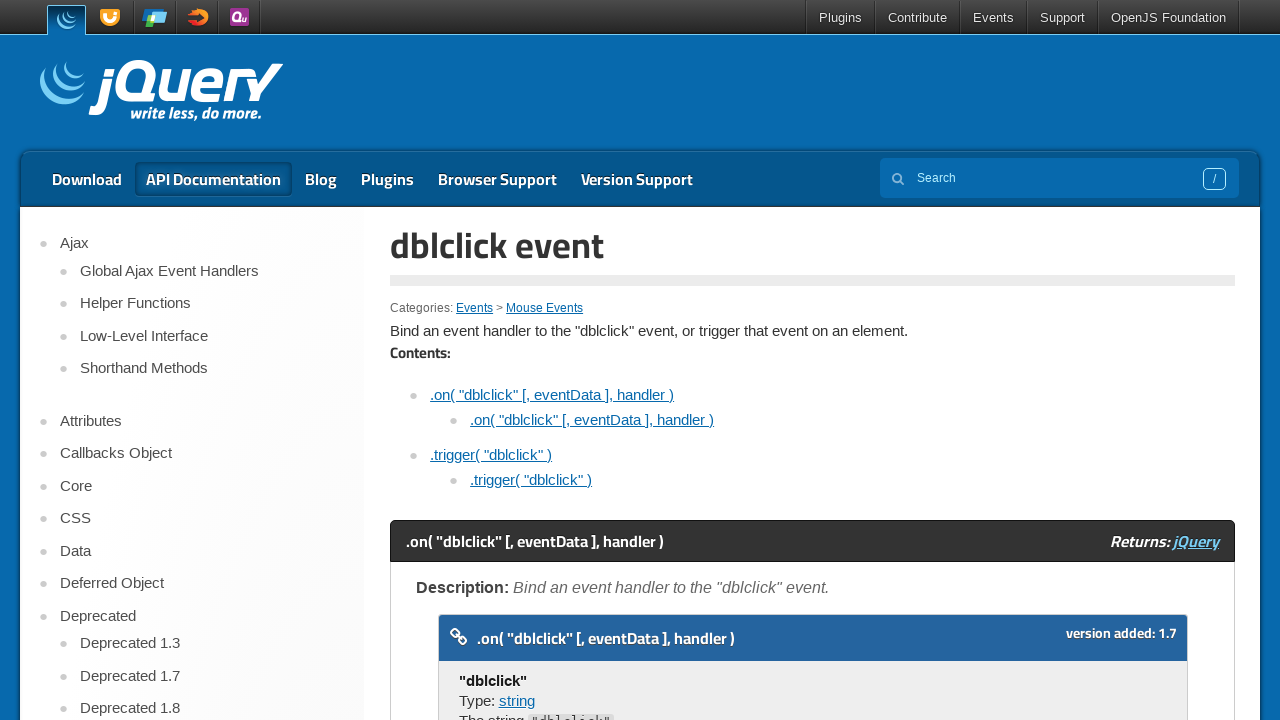

Located iframe containing the double-click demo
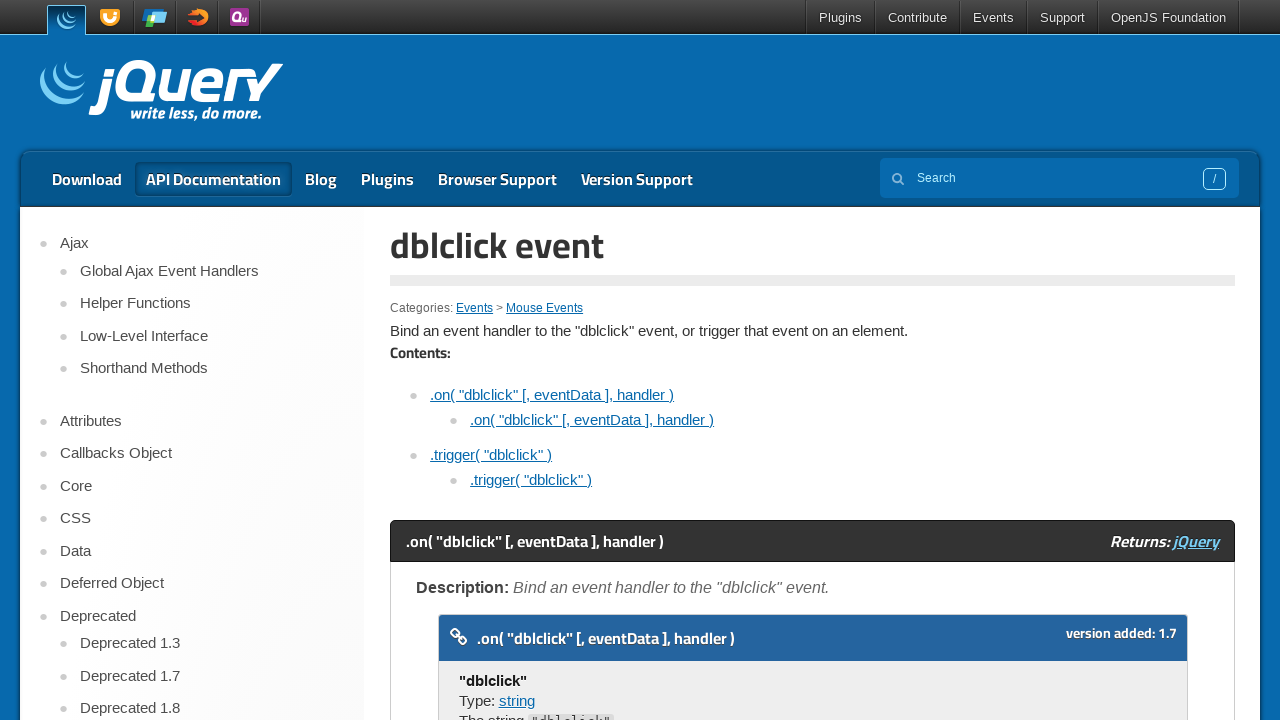

Located the demo element to double-click
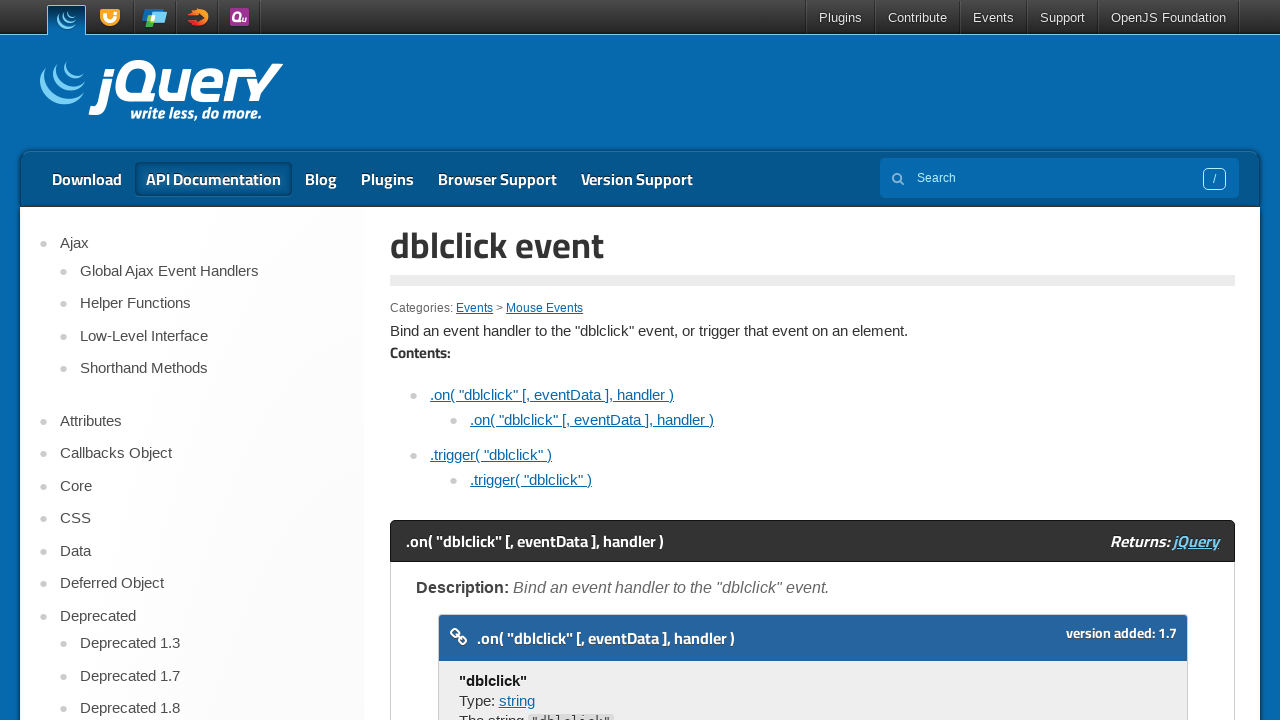

Performed double-click on the demo element at (478, 360) on xpath=//*[@id='example-1']/div[2]/iframe >> internal:control=enter-frame >> xpat
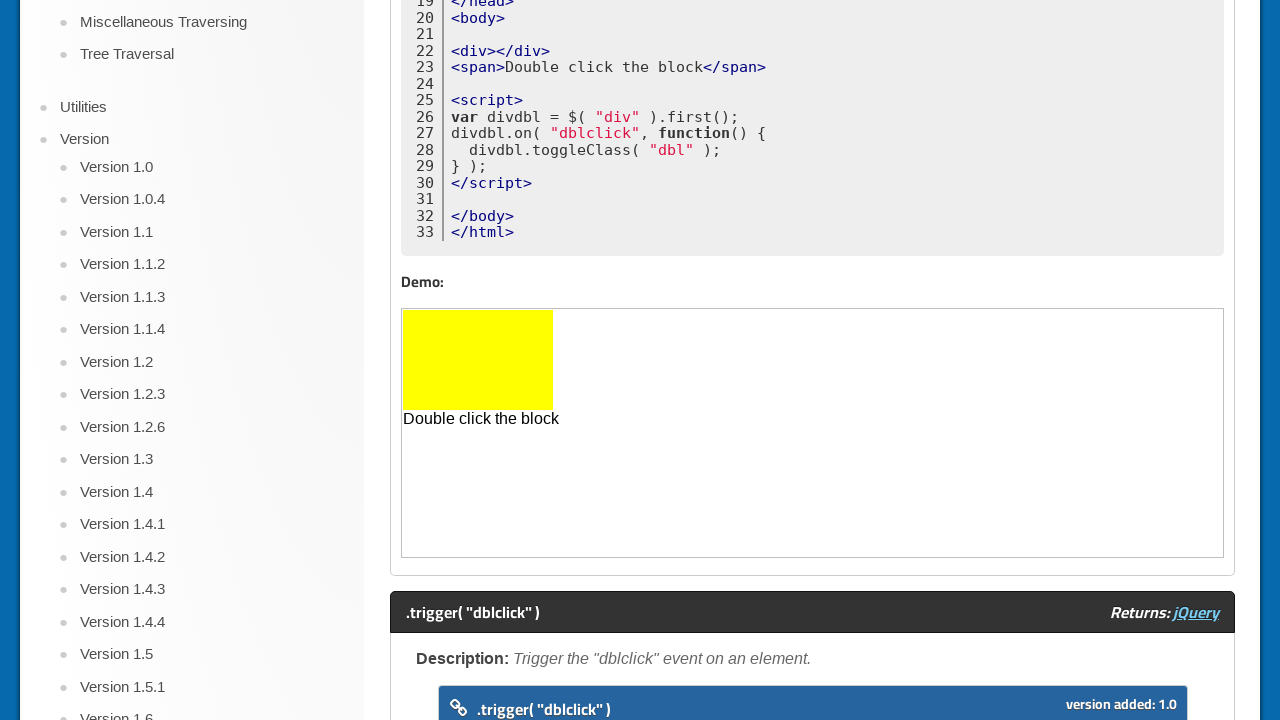

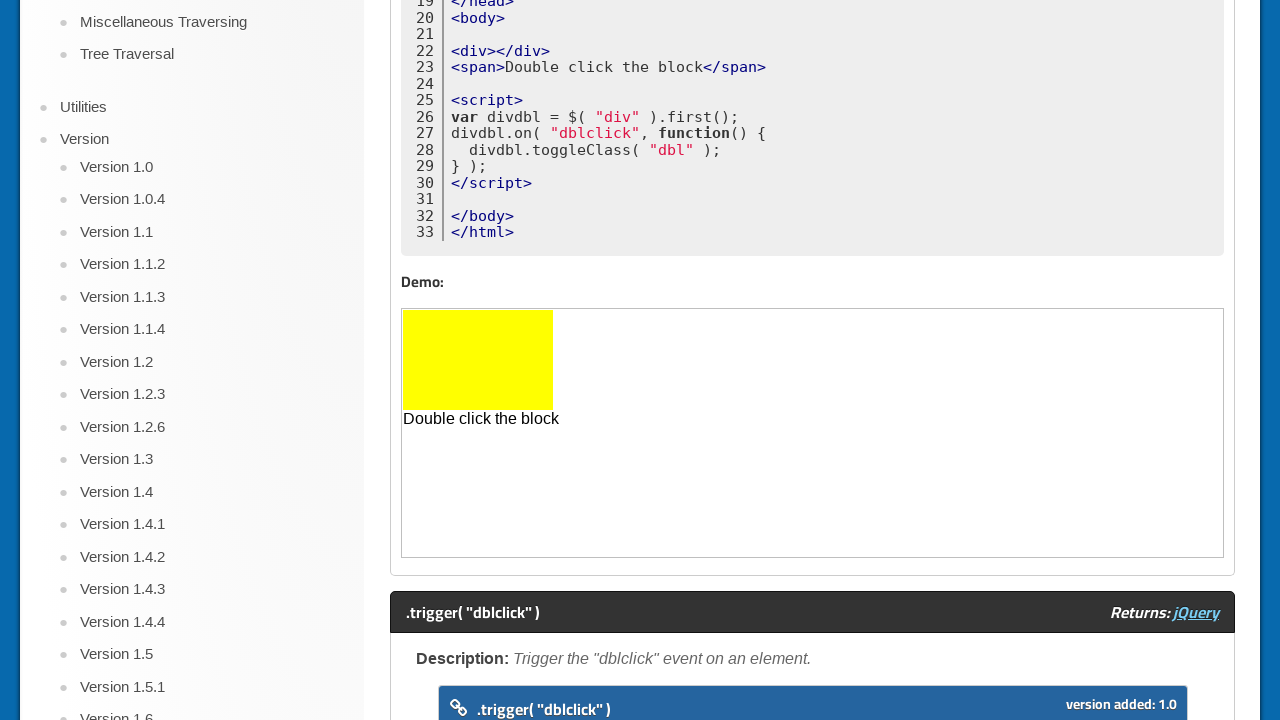